Tests browser window manipulation by navigating to Myntra's men's t-shirts page, maximizing the window, then resizing it to specific dimensions and repositioning it on screen.

Starting URL: https://www.myntra.com/men-tshirts

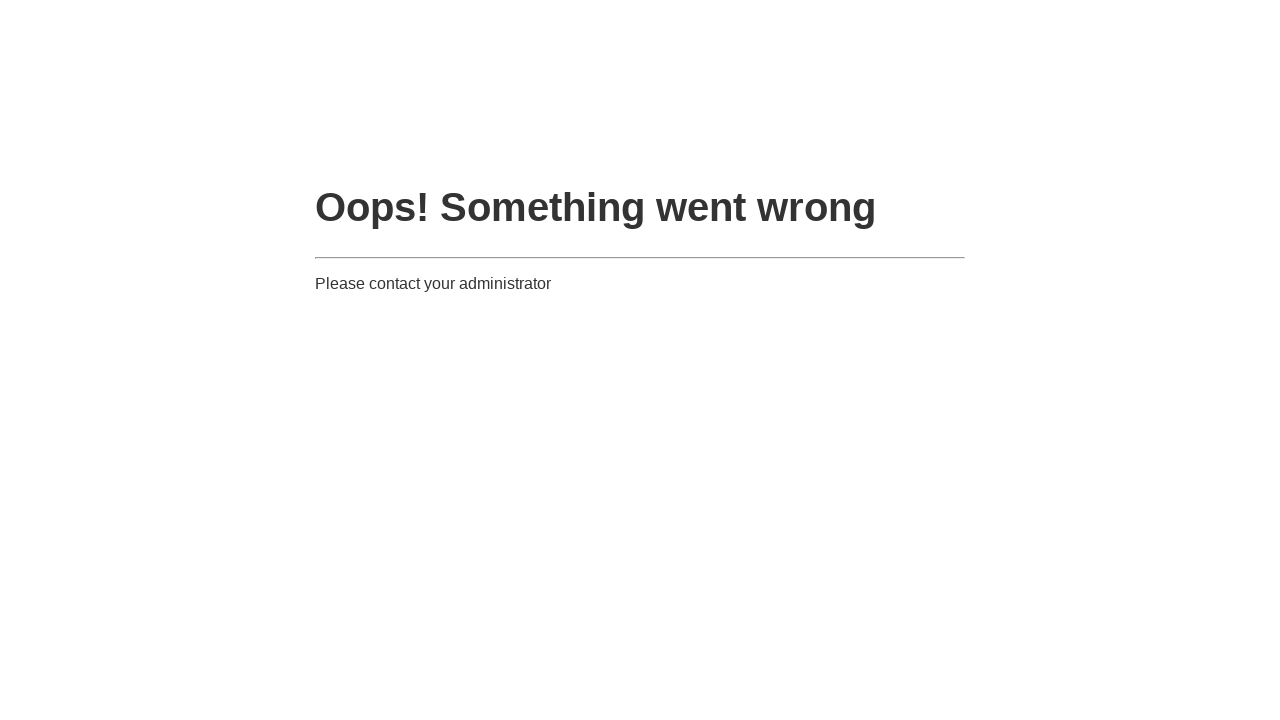

Set viewport to maximum size (1920x1080)
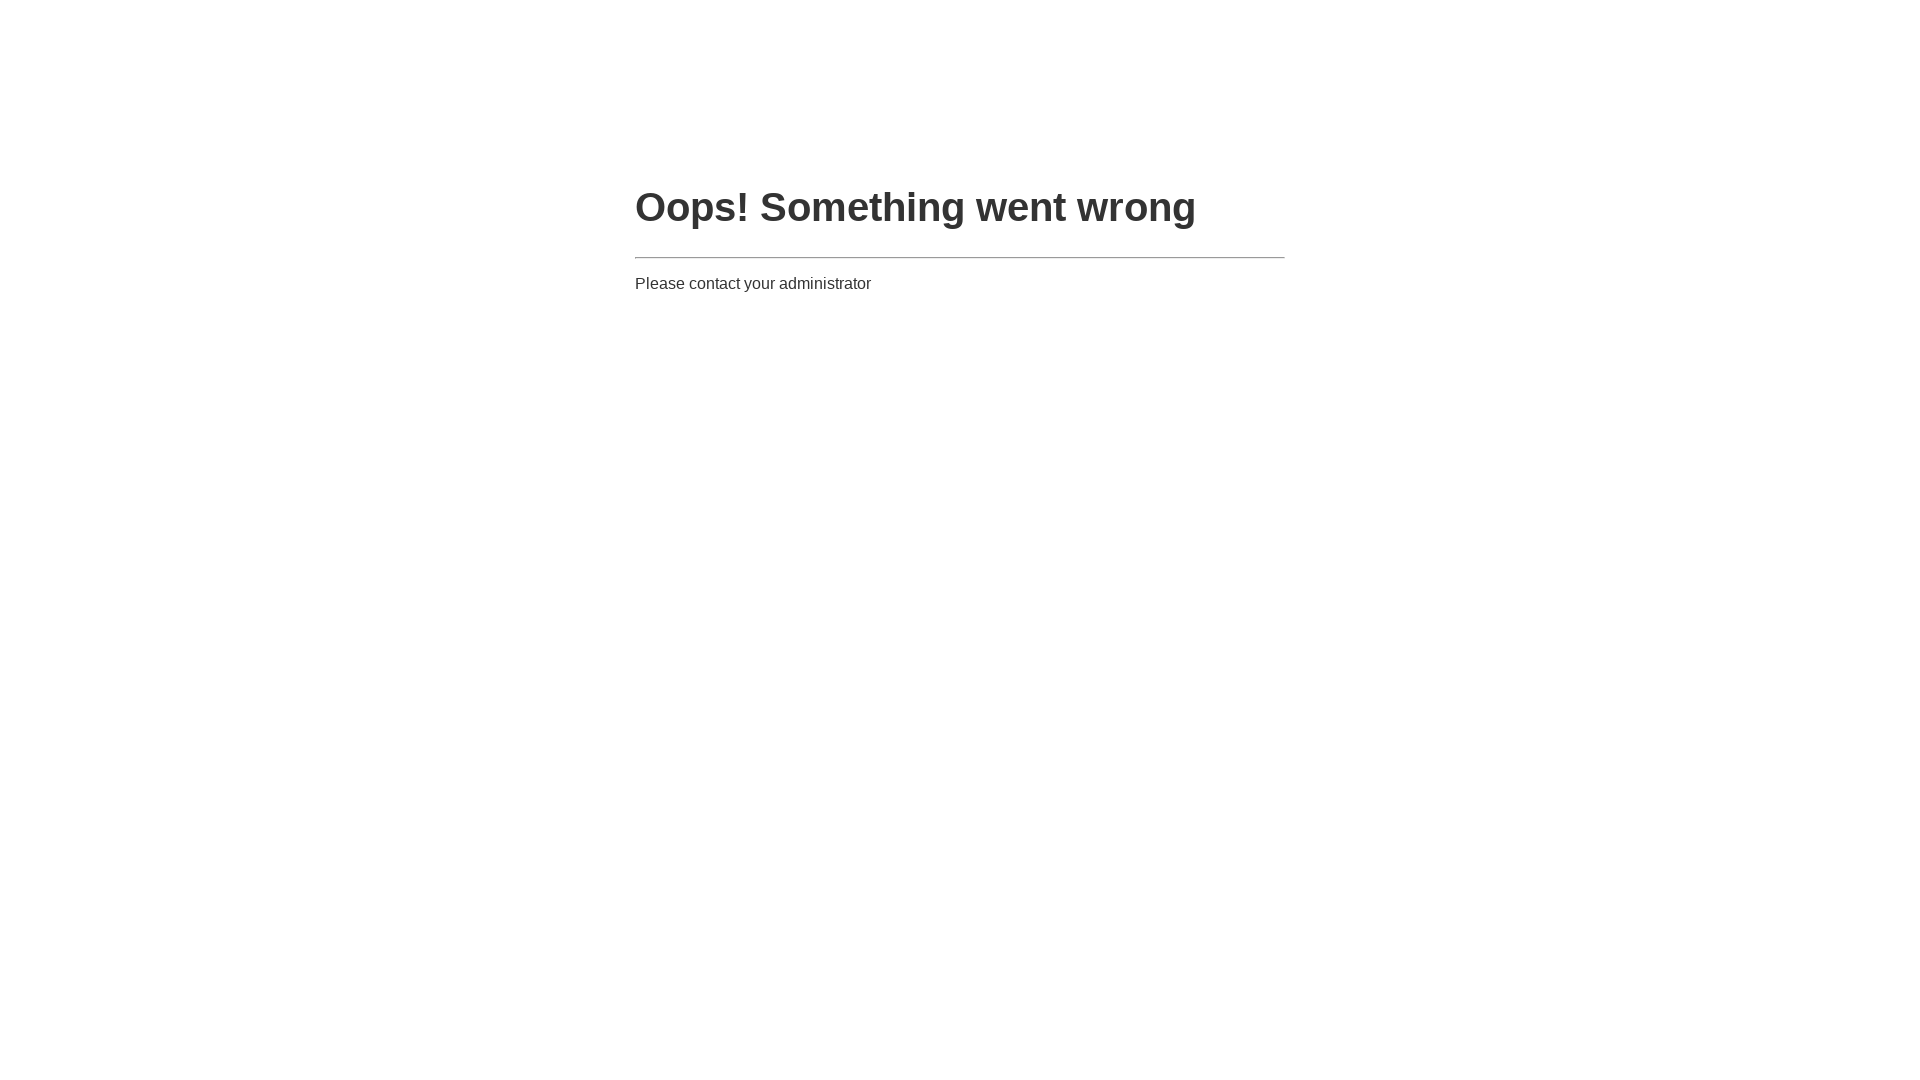

Current URL retrieved: https://www.myntra.com/men-tshirts
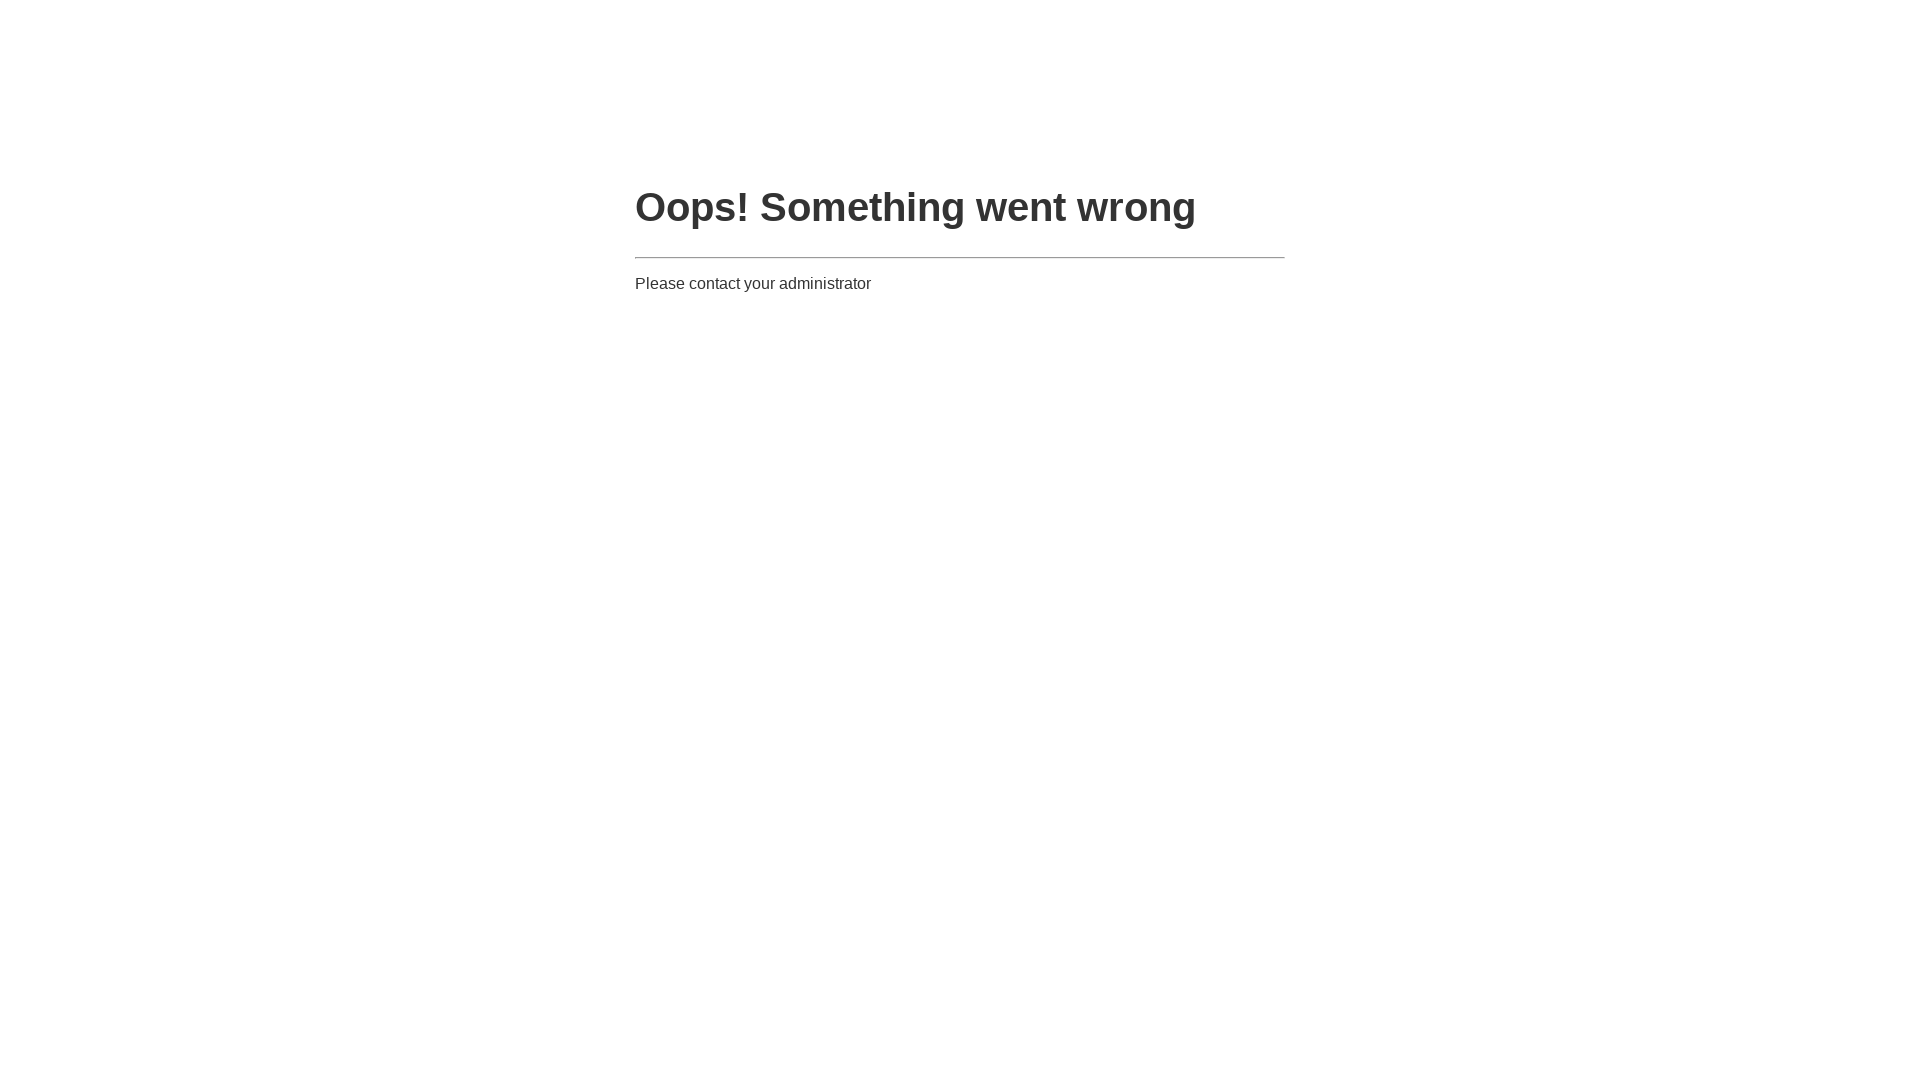

Resized viewport to 400x300 pixels
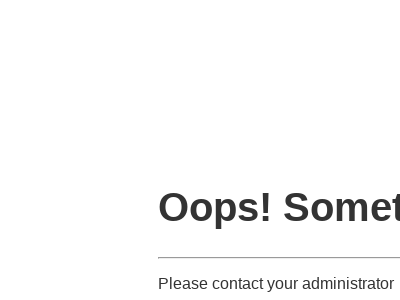

Viewport size confirmed: {'width': 400, 'height': 300}
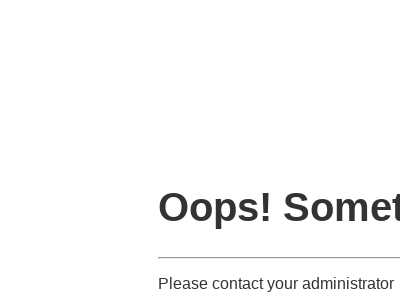

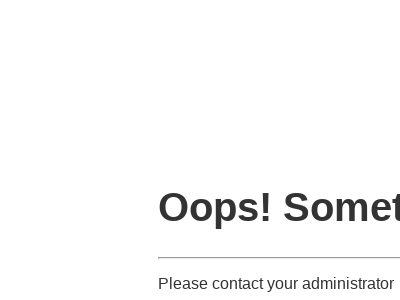